Tests a grocery shopping practice site by searching for products containing "ca", verifying 4 results appear, adding specific products to cart including the 3rd item and Cashews, and reading the brand logo text.

Starting URL: https://rahulshettyacademy.com/seleniumPractise/#/

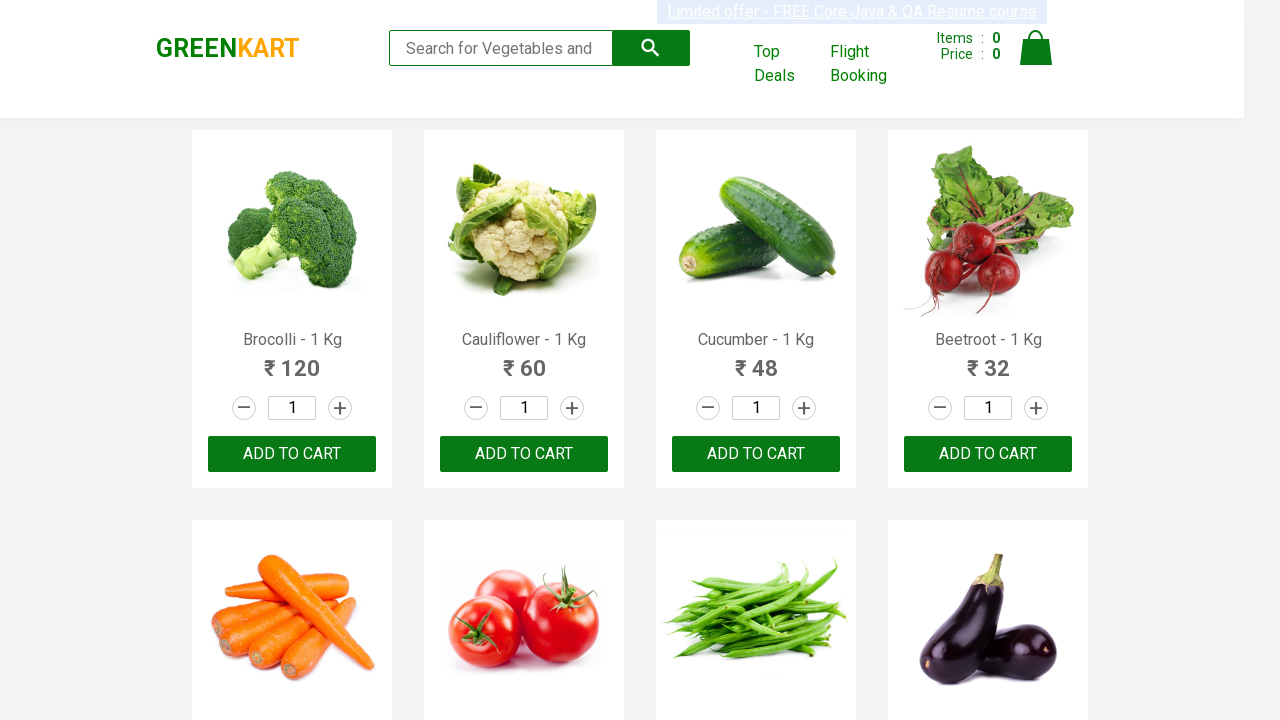

Typed 'ca' in the search box on .search-keyword
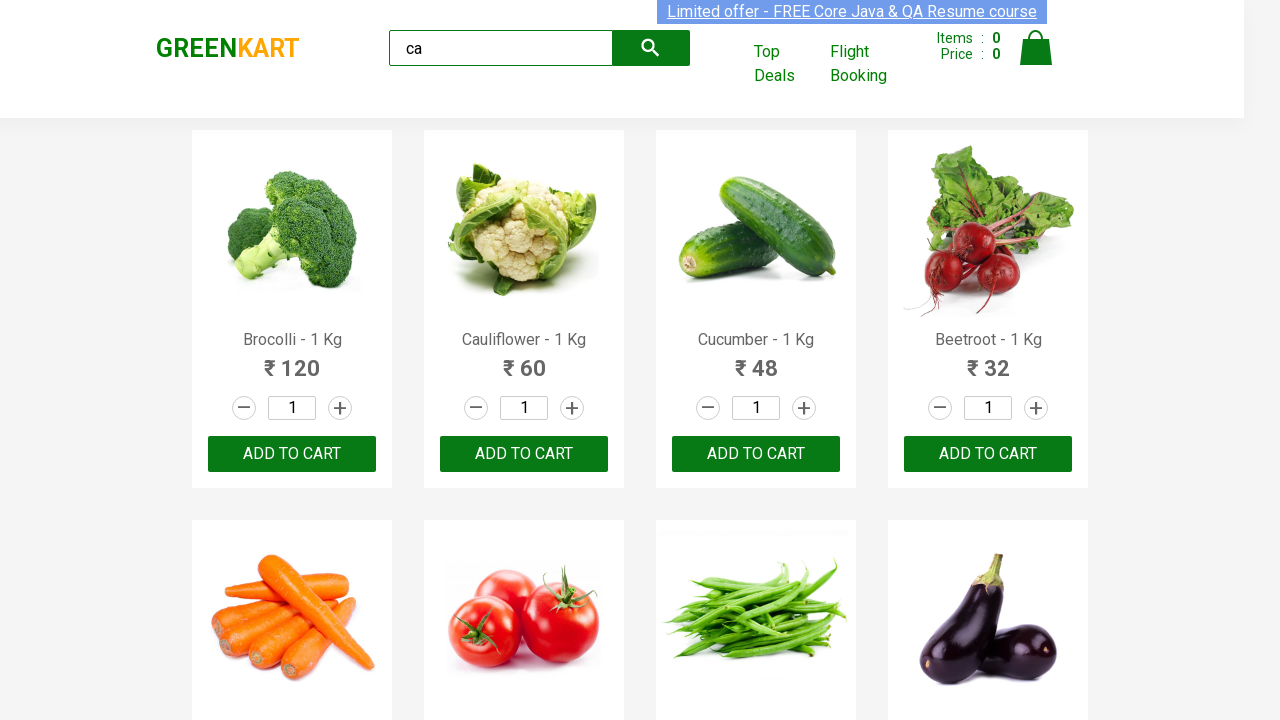

Waited for search results to load
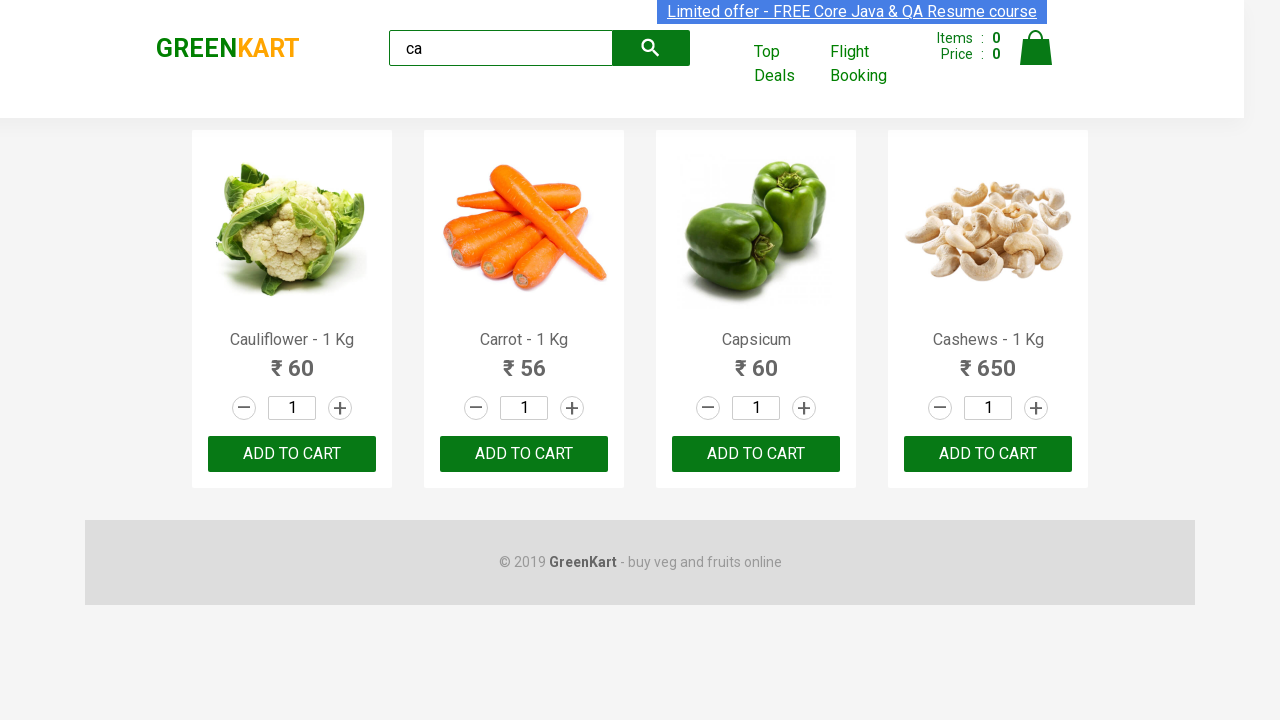

Verified 4 visible products are displayed
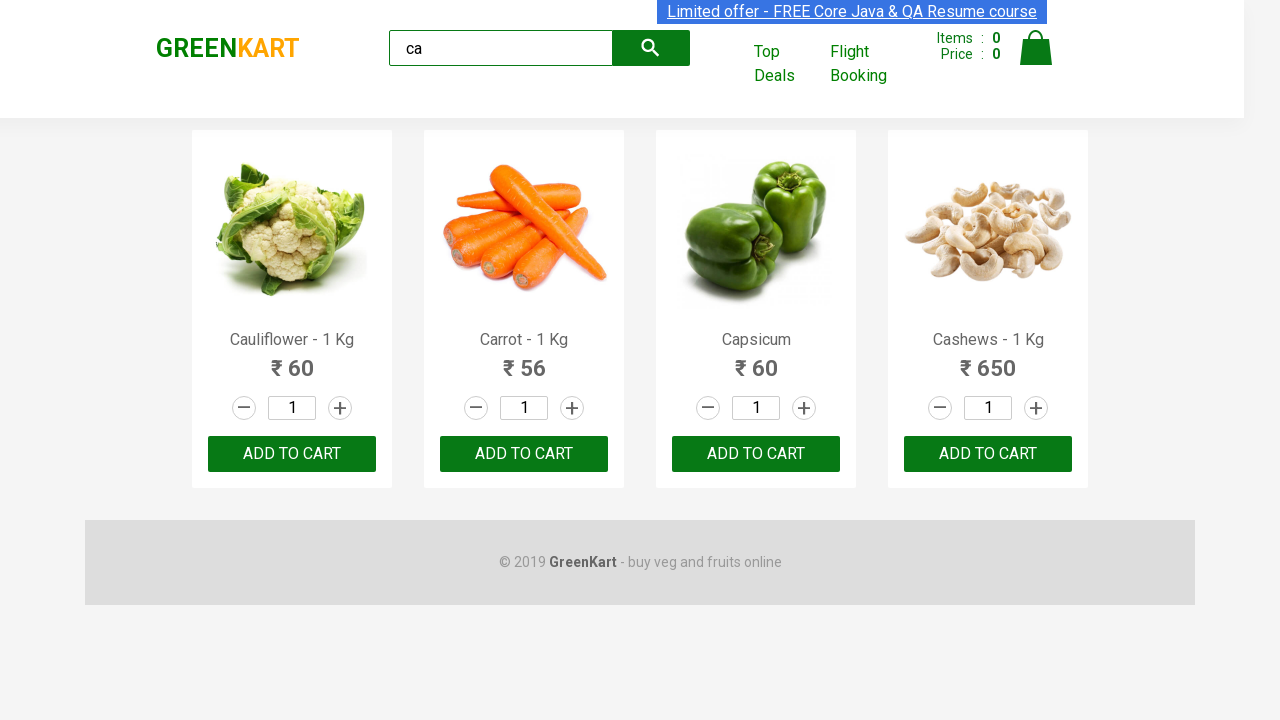

Clicked ADD TO CART on the 3rd product at (756, 454) on .products .product >> nth=2 >> text=ADD TO CART
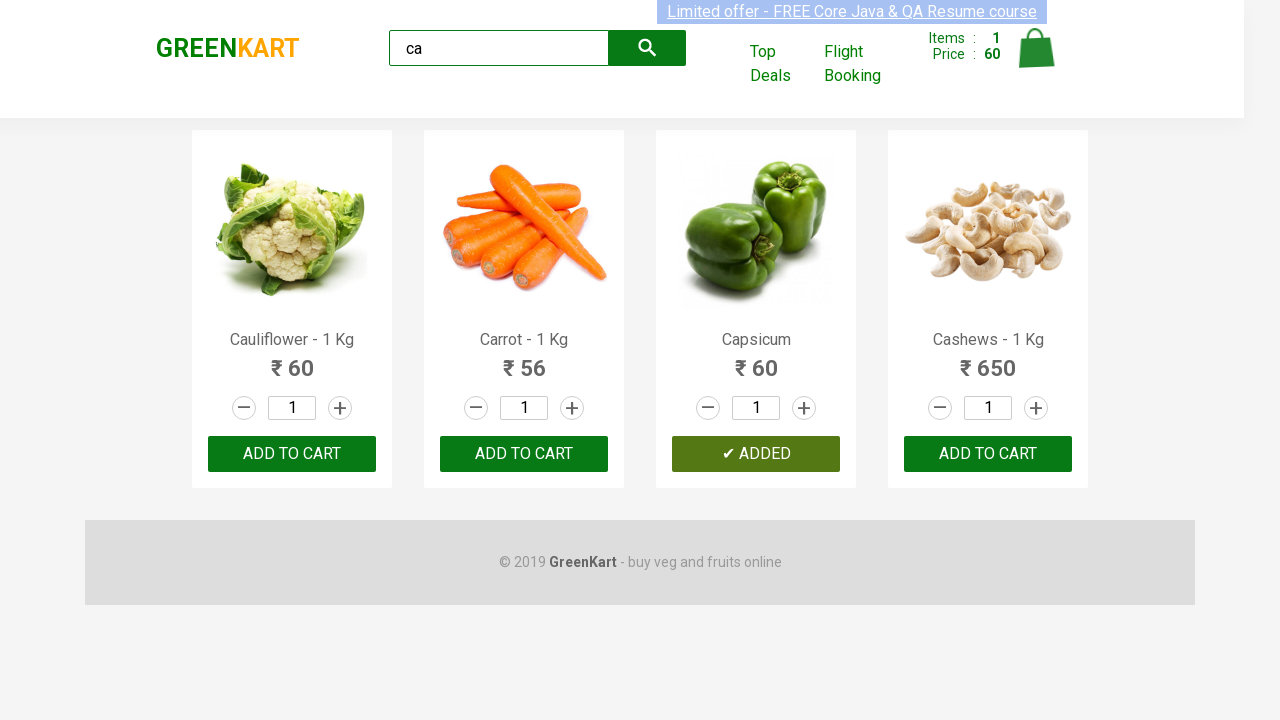

Found and clicked ADD TO CART for Cashews product at (988, 454) on .products .product >> nth=3 >> button
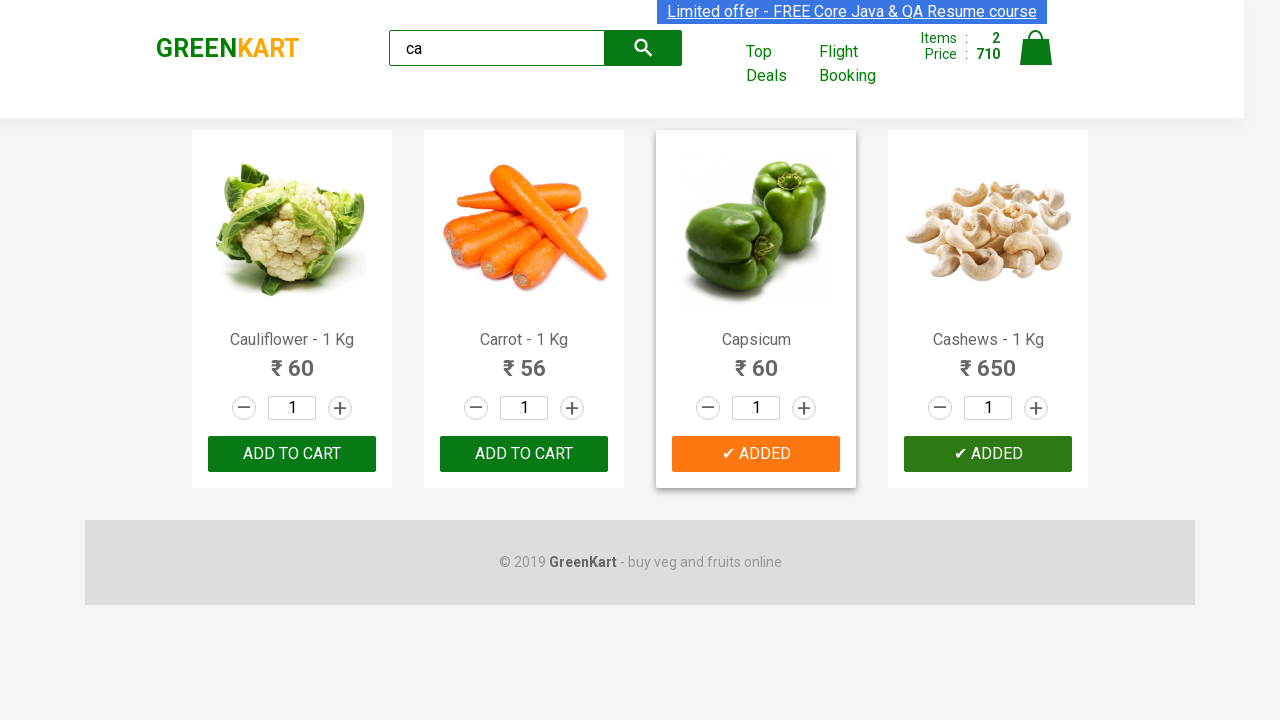

Read brand logo text: GREENKART
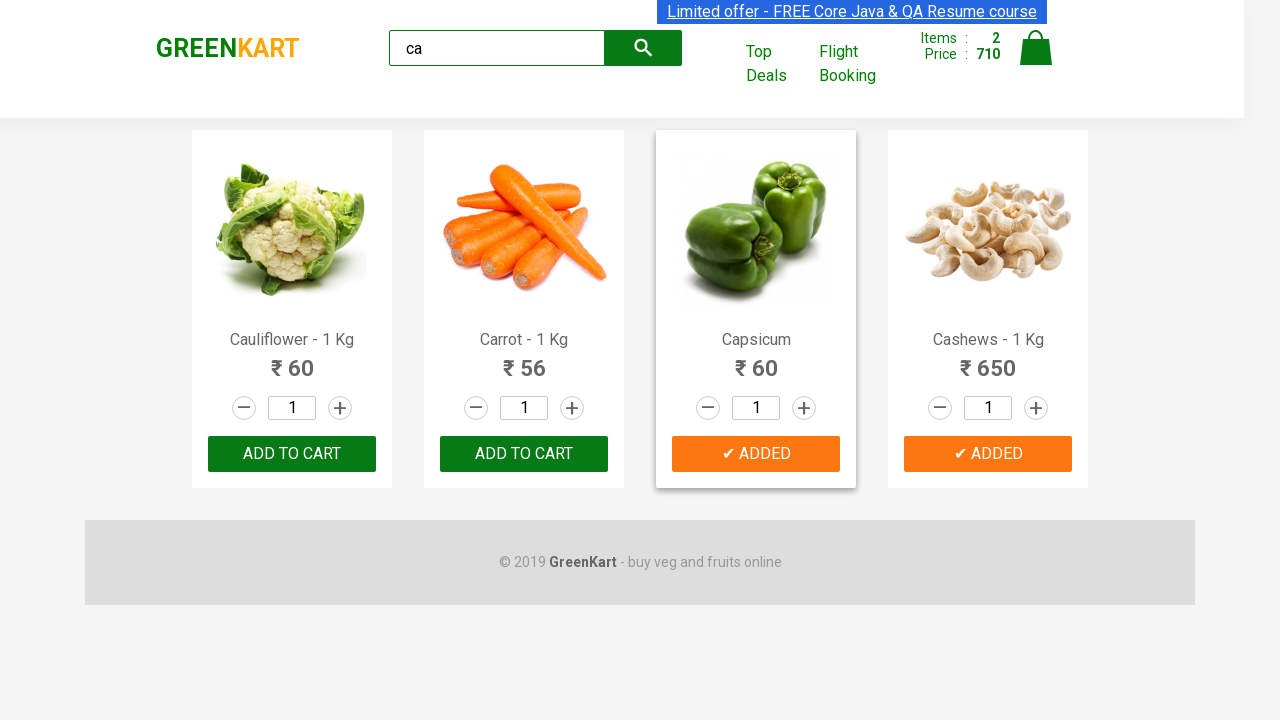

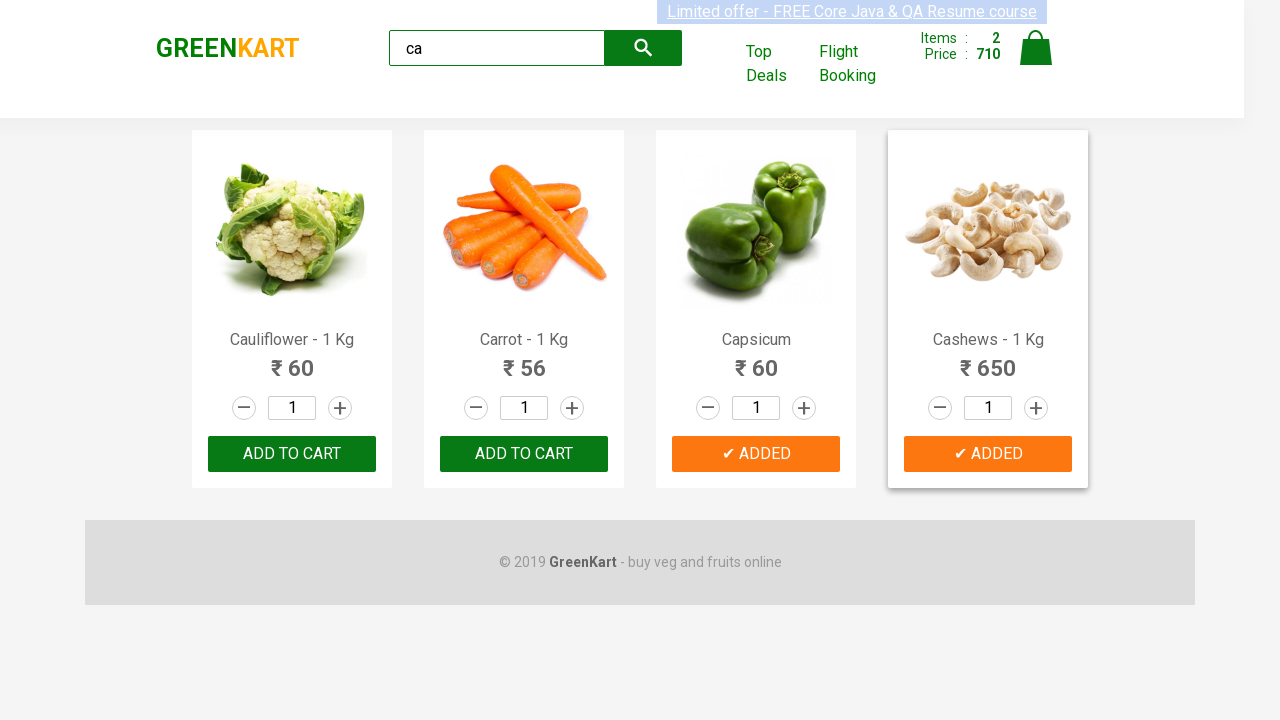